Generates Brazilian CPF numbers by configuring options (no punctuation, state AM) and clicking generate button until finding one that starts with "7"

Starting URL: https://www.4devs.com.br/gerador_de_cpf

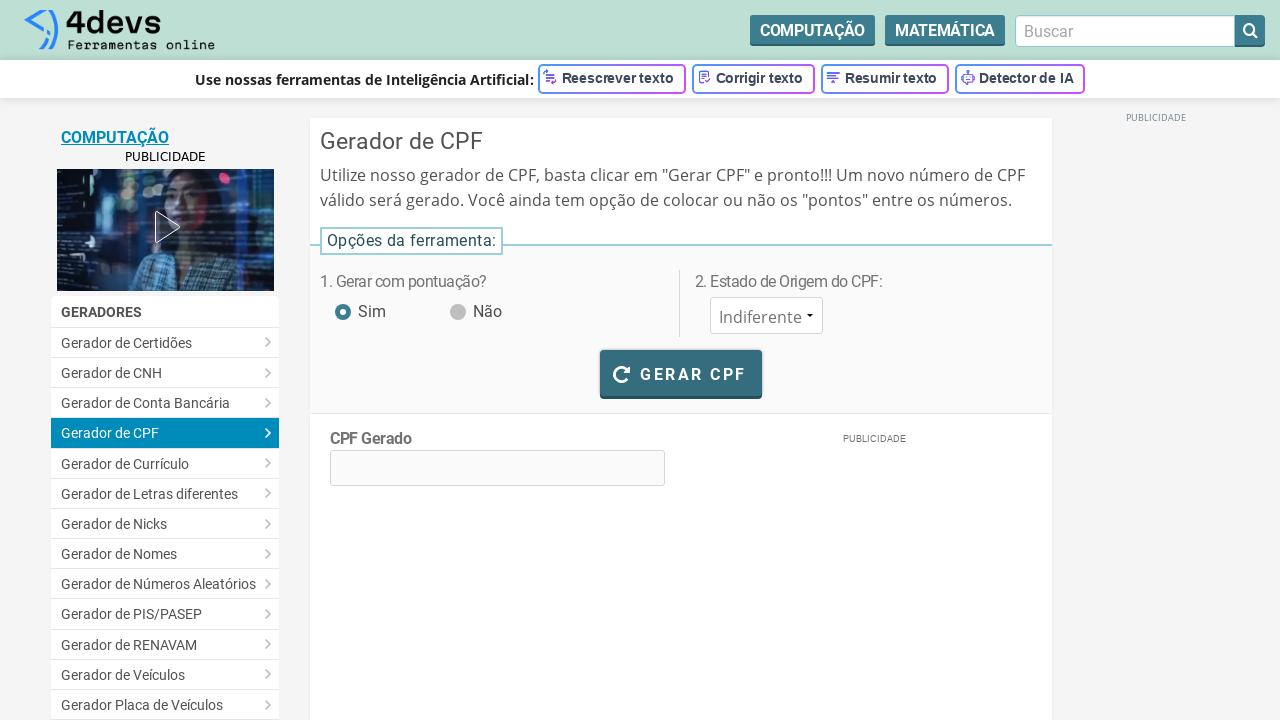

Clicked 'no punctuation' option for CPF format at (456, 301) on #pontuacao_nao
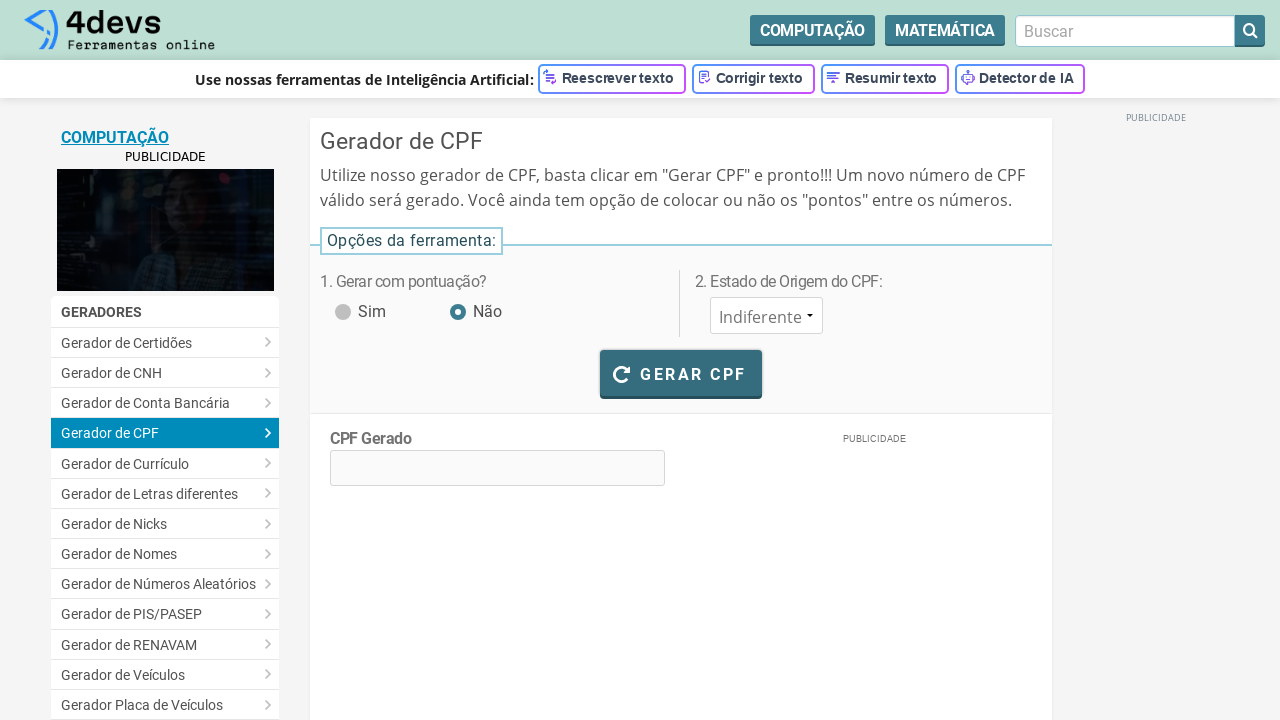

Selected state AM from dropdown on #cpf_estado
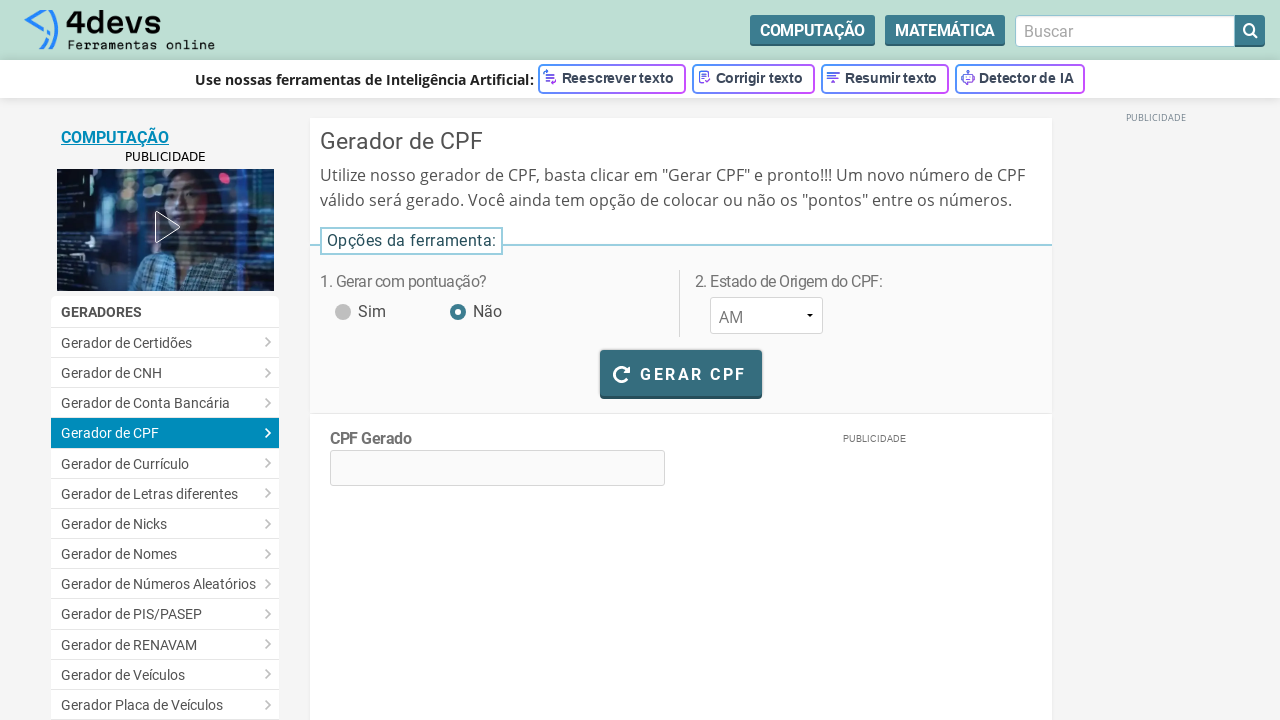

Clicked generate CPF button (attempt 1) at (681, 373) on #bt_gerar_cpf
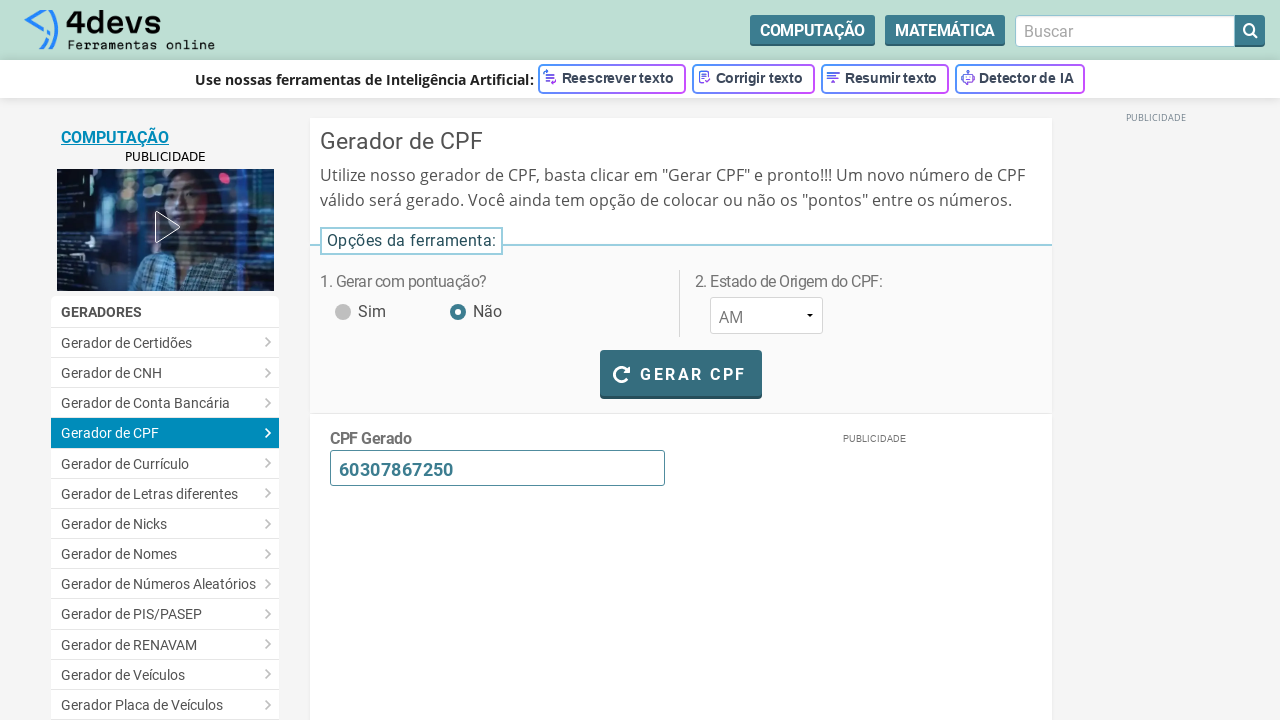

CPF generated and loaded
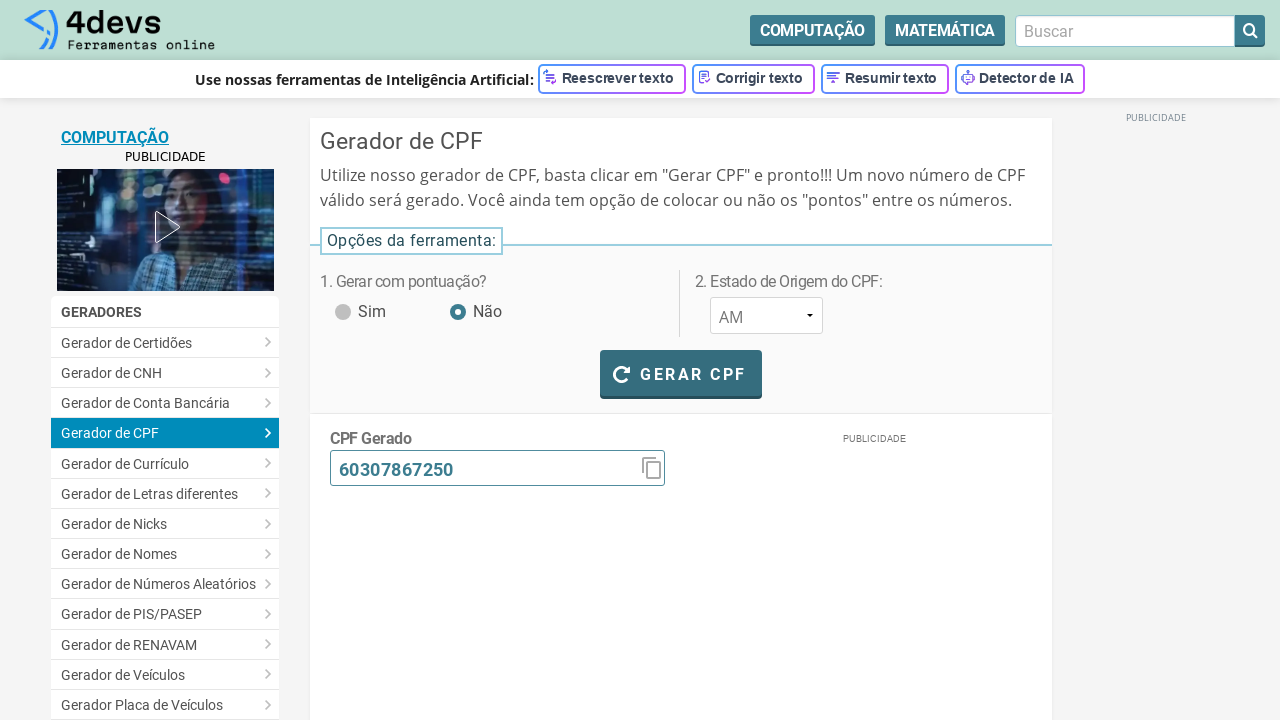

Retrieved generated CPF: 60307867250
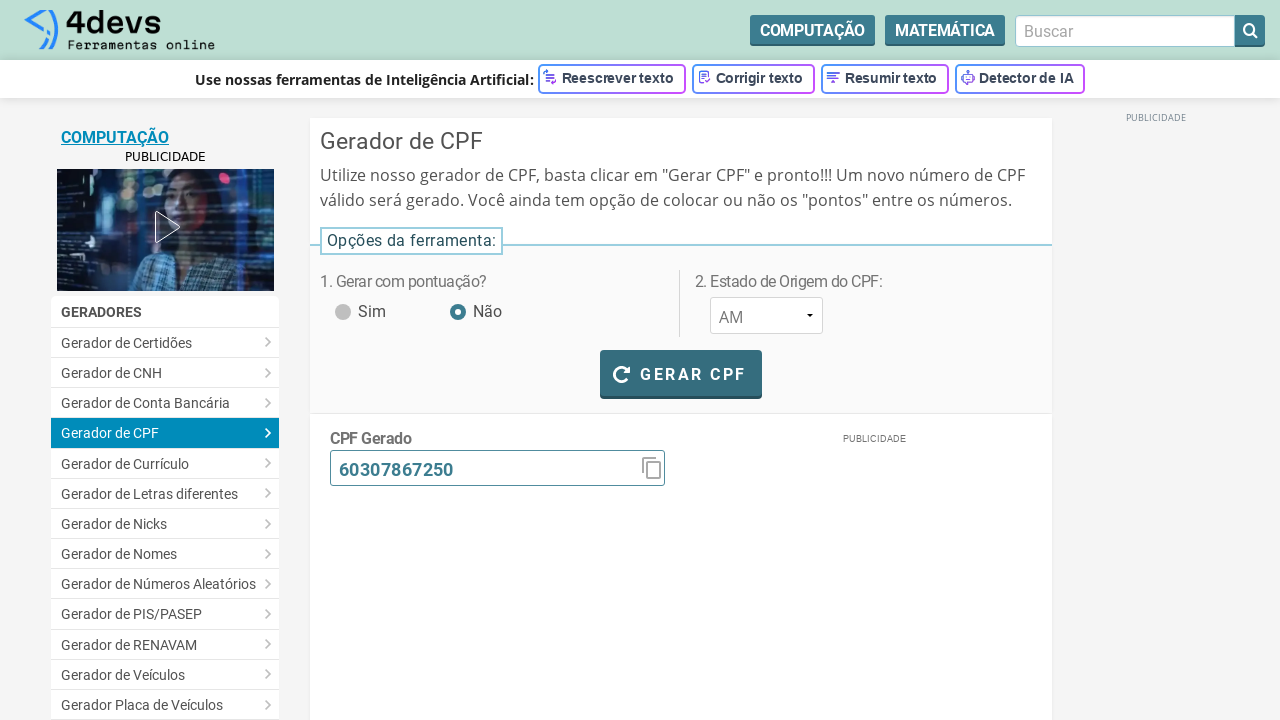

Clicked generate CPF button (attempt 2) at (681, 373) on #bt_gerar_cpf
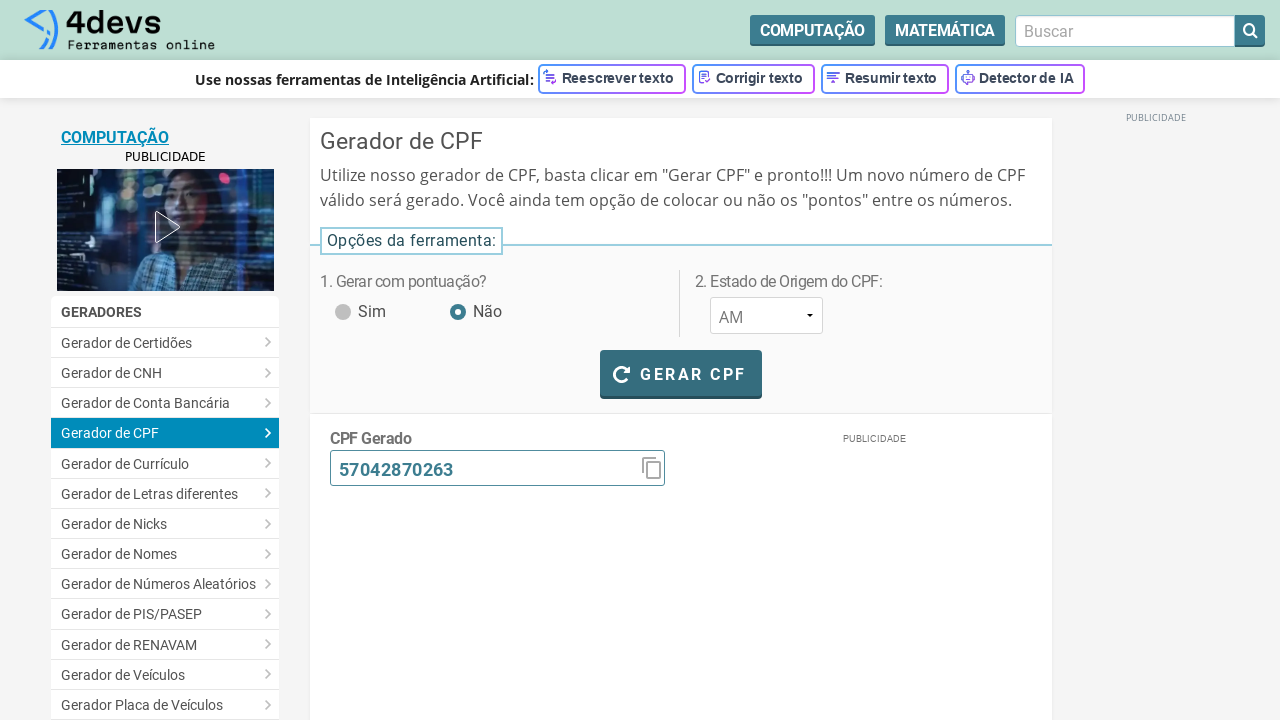

CPF generated and loaded
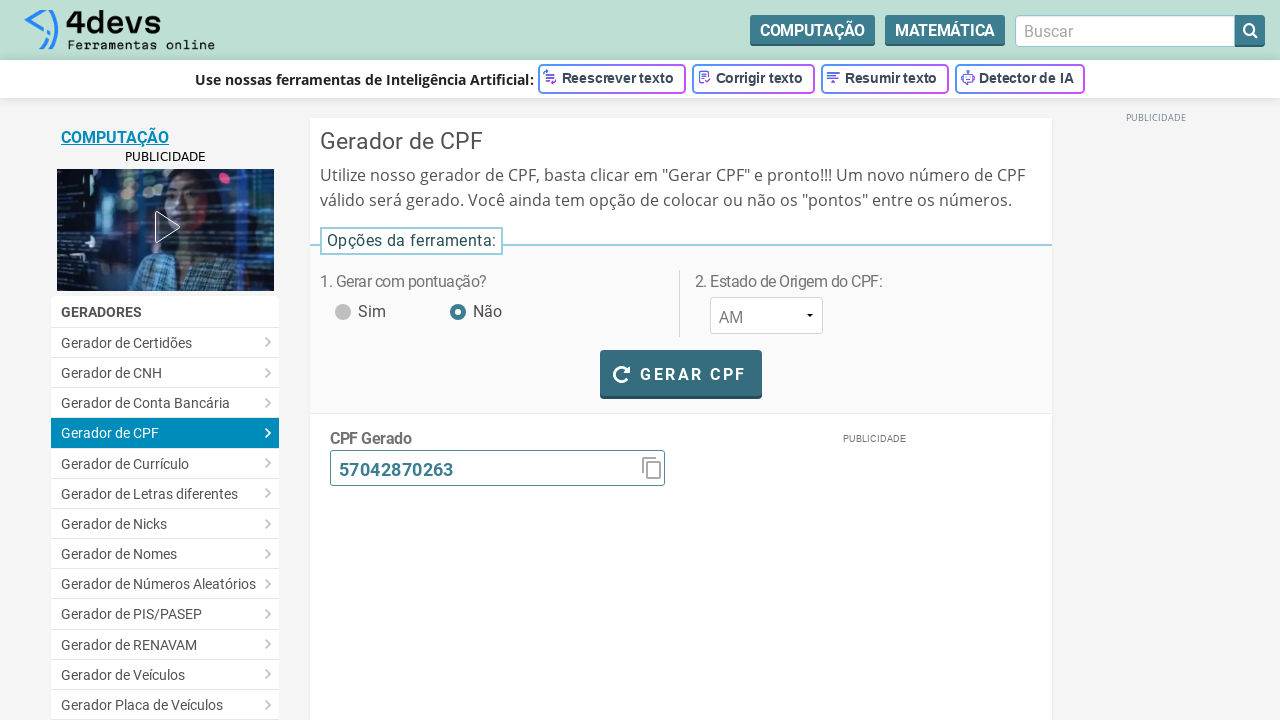

Retrieved generated CPF: 57042870263
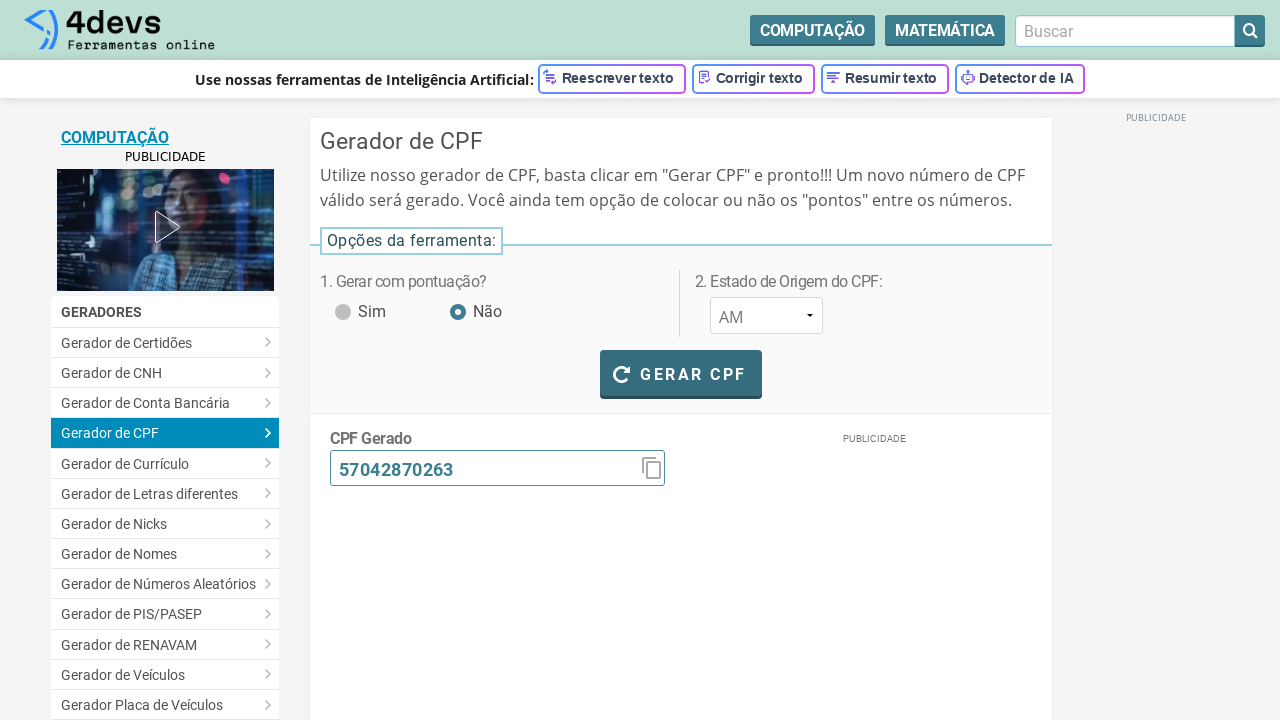

Clicked generate CPF button (attempt 3) at (681, 373) on #bt_gerar_cpf
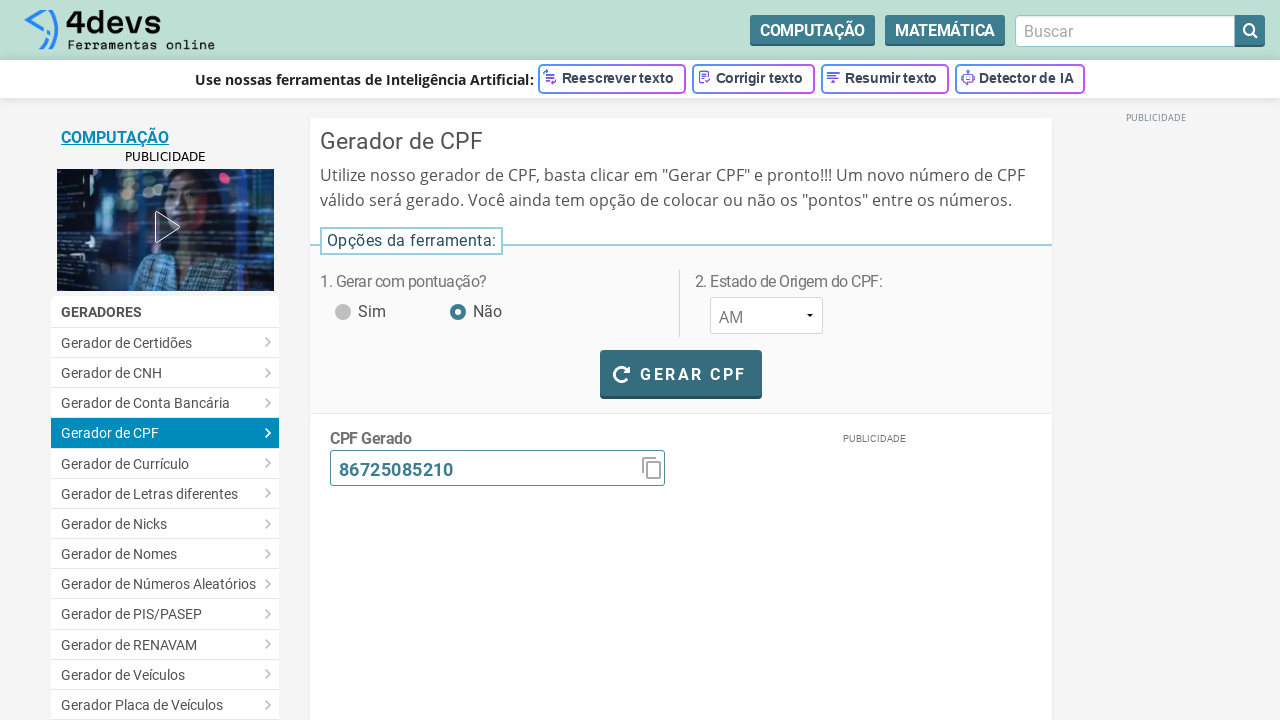

CPF generated and loaded
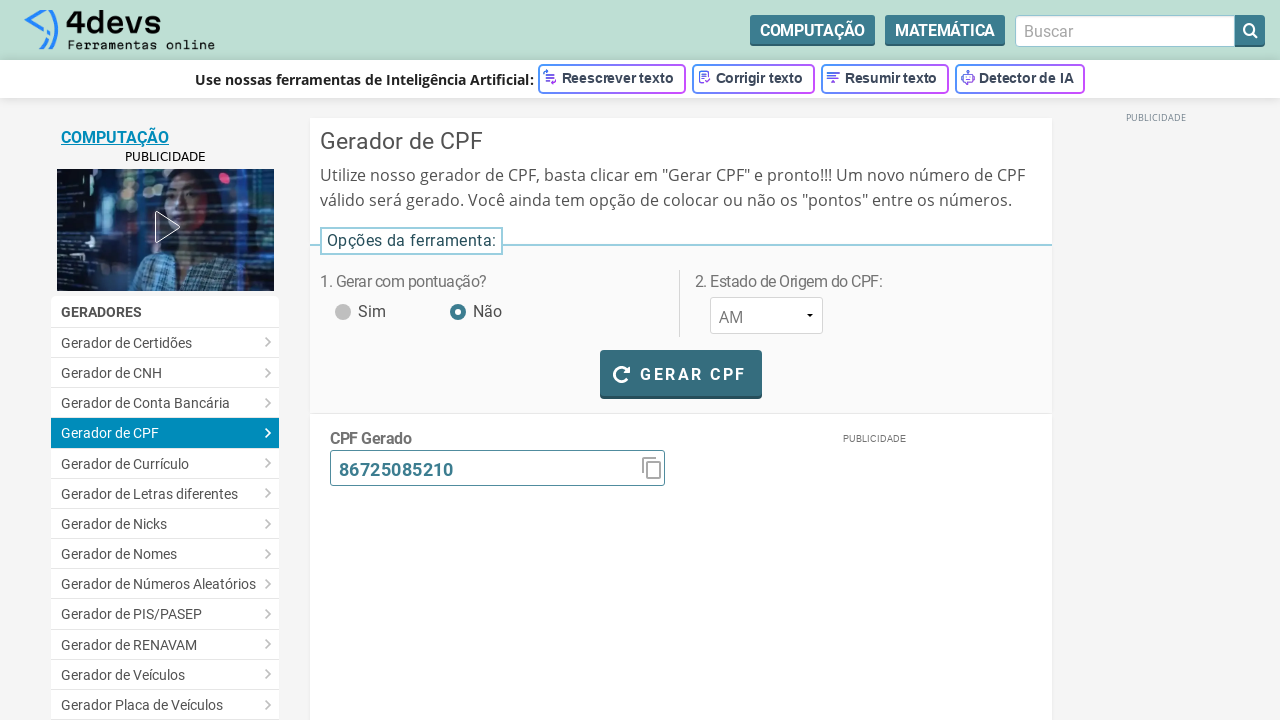

Retrieved generated CPF: 86725085210
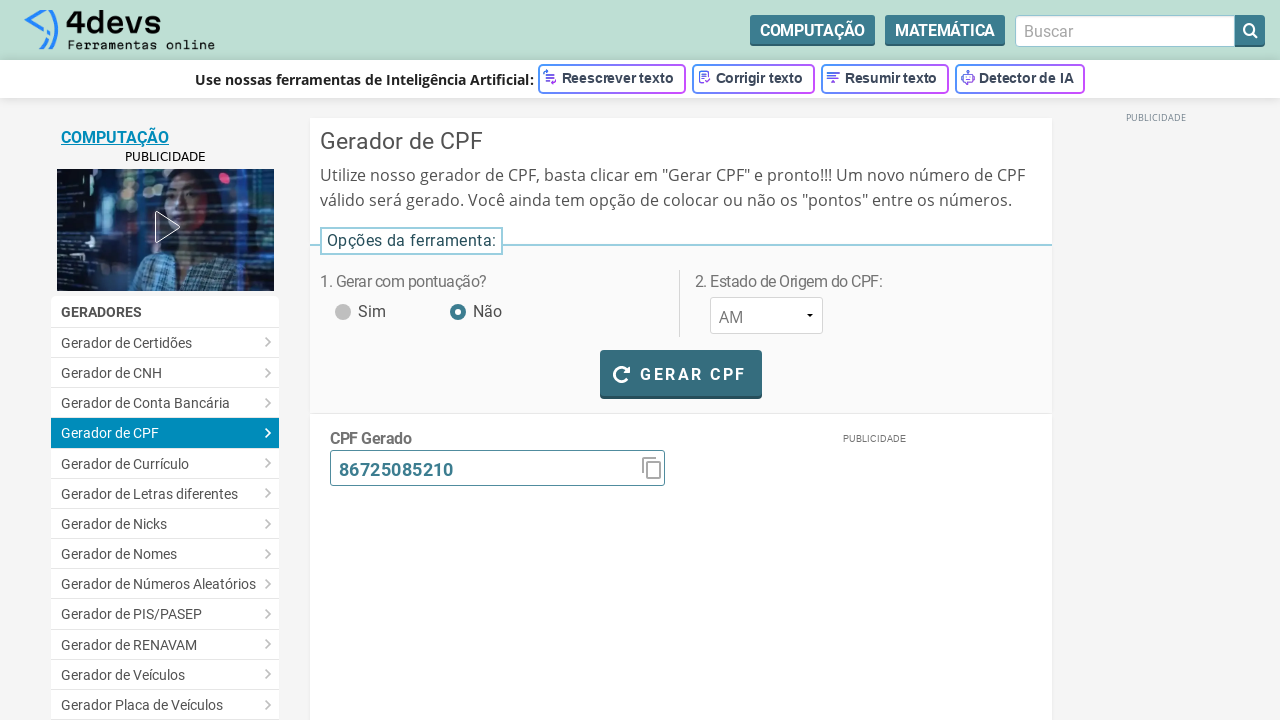

Clicked generate CPF button (attempt 4) at (681, 373) on #bt_gerar_cpf
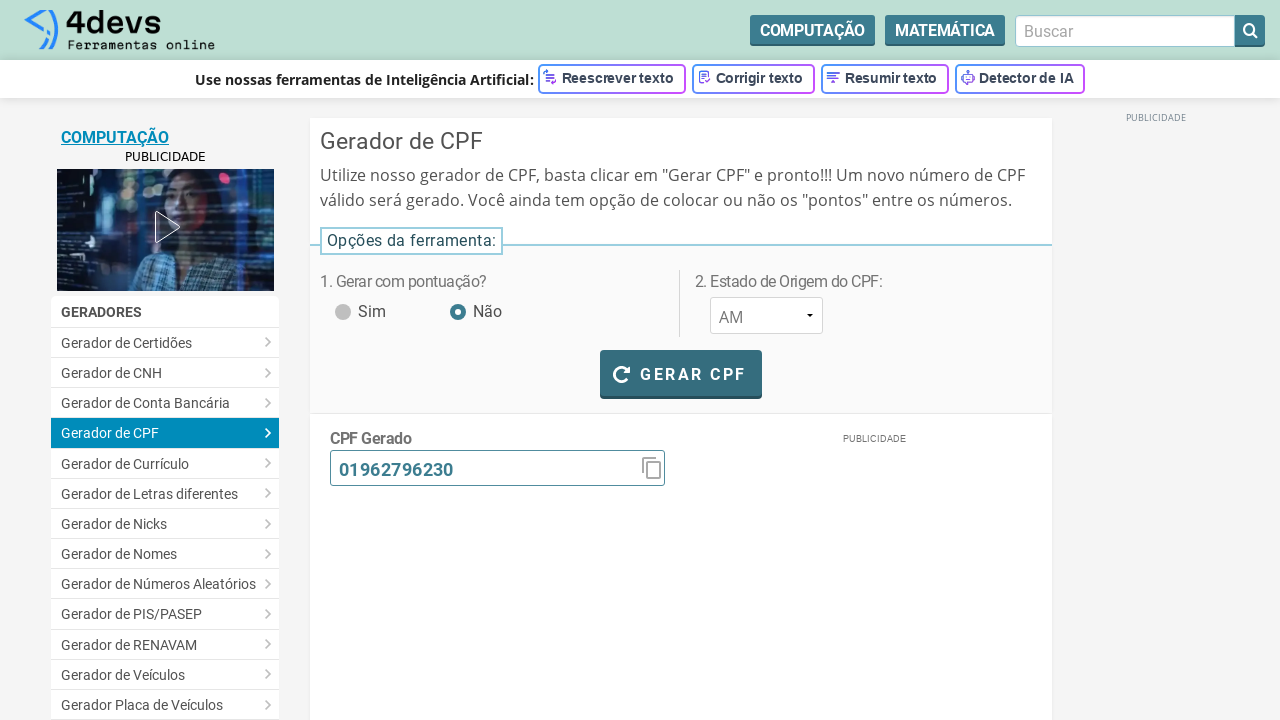

CPF generated and loaded
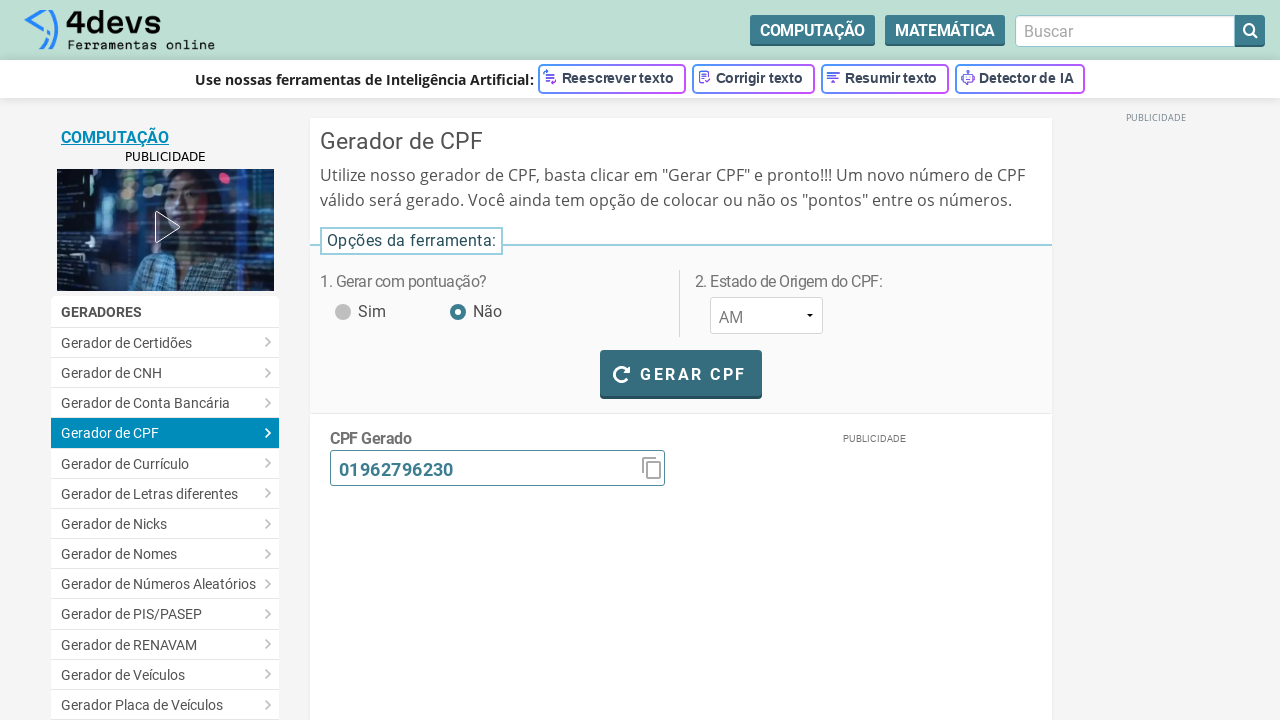

Retrieved generated CPF: 01962796230
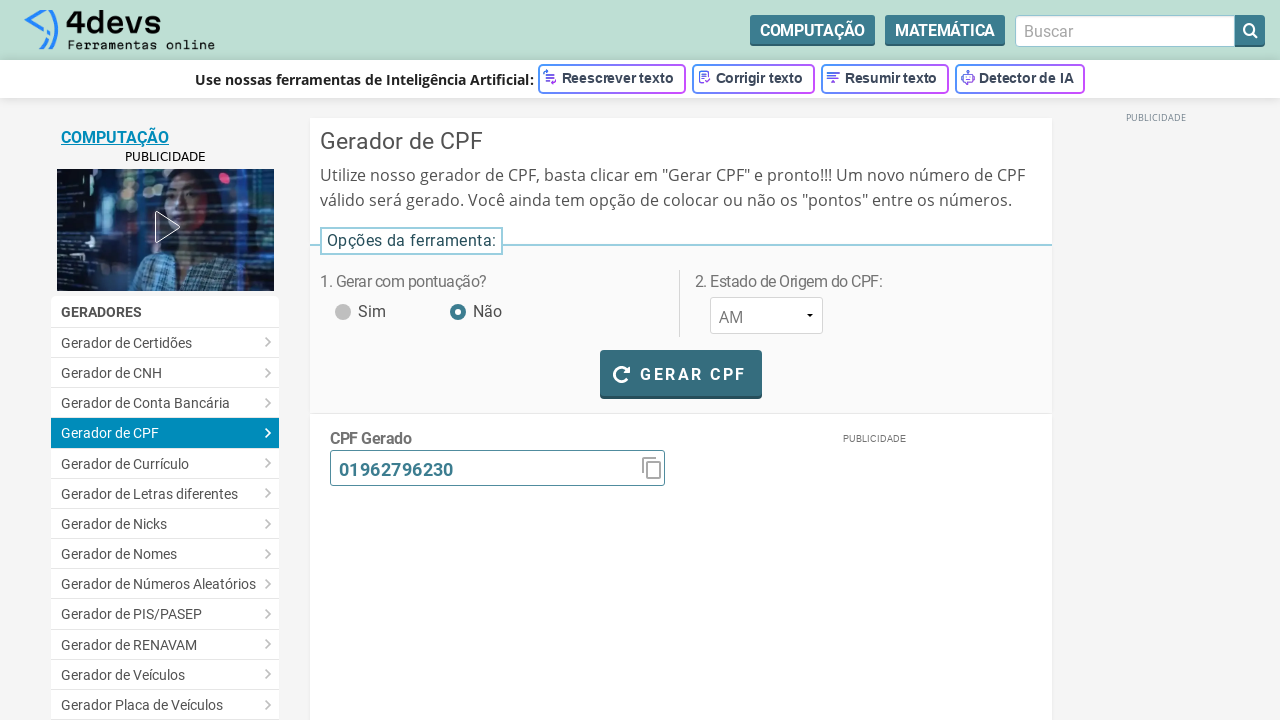

Clicked generate CPF button (attempt 5) at (681, 373) on #bt_gerar_cpf
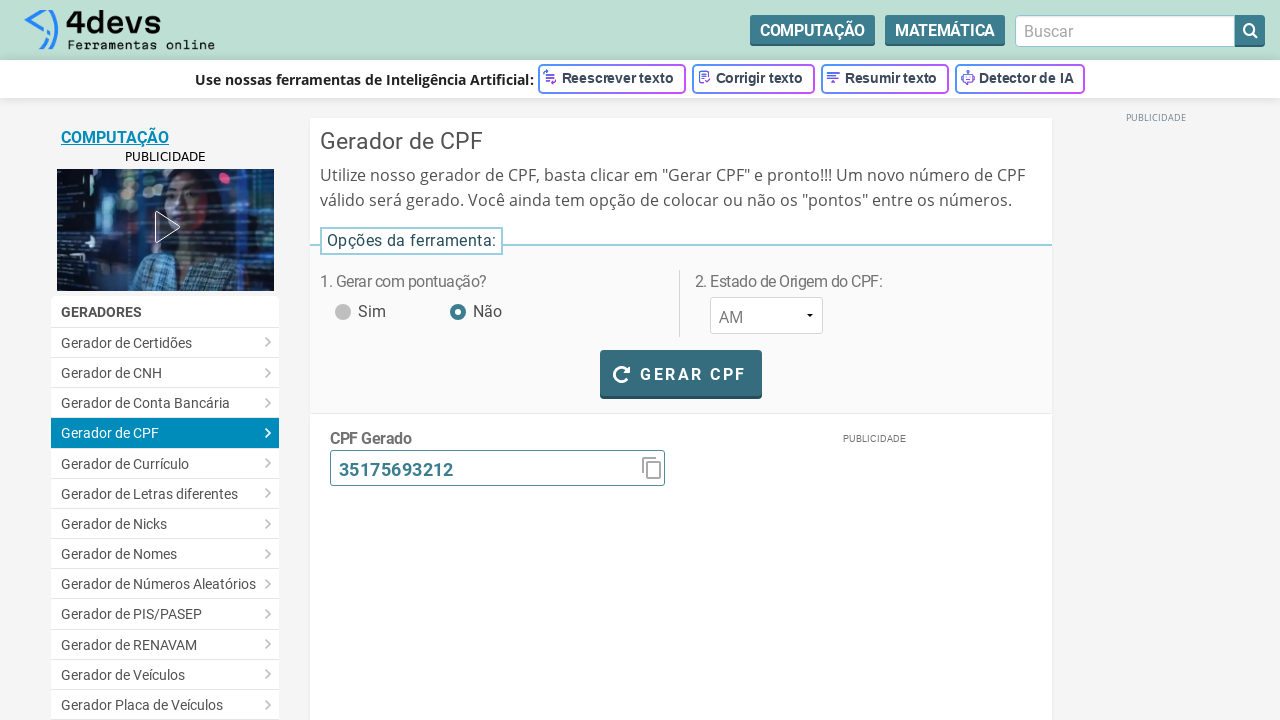

CPF generated and loaded
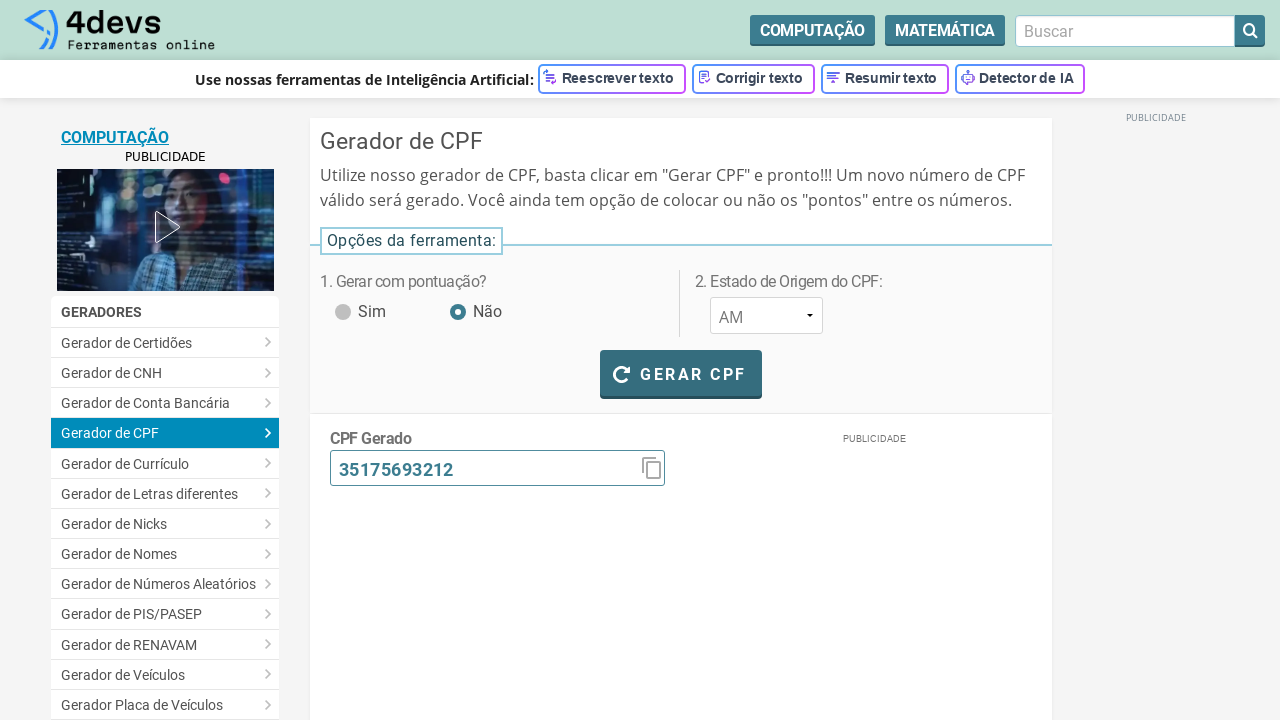

Retrieved generated CPF: 35175693212
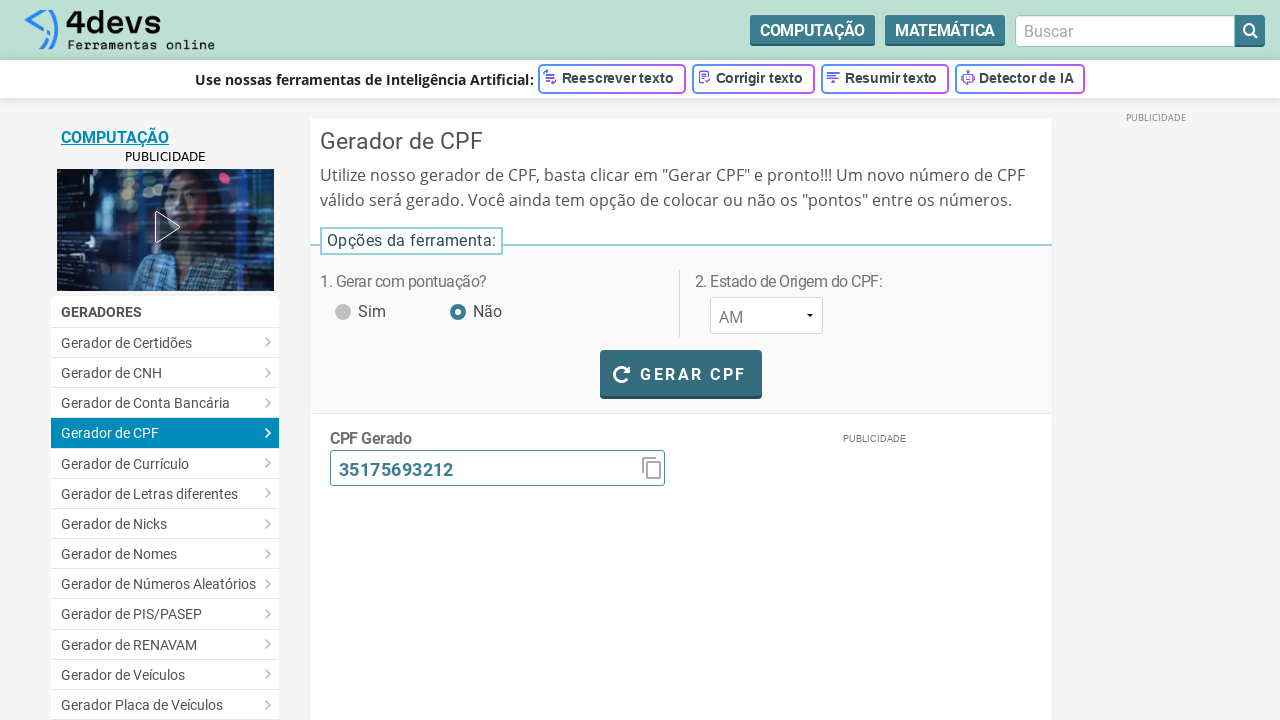

Clicked generate CPF button (attempt 6) at (681, 373) on #bt_gerar_cpf
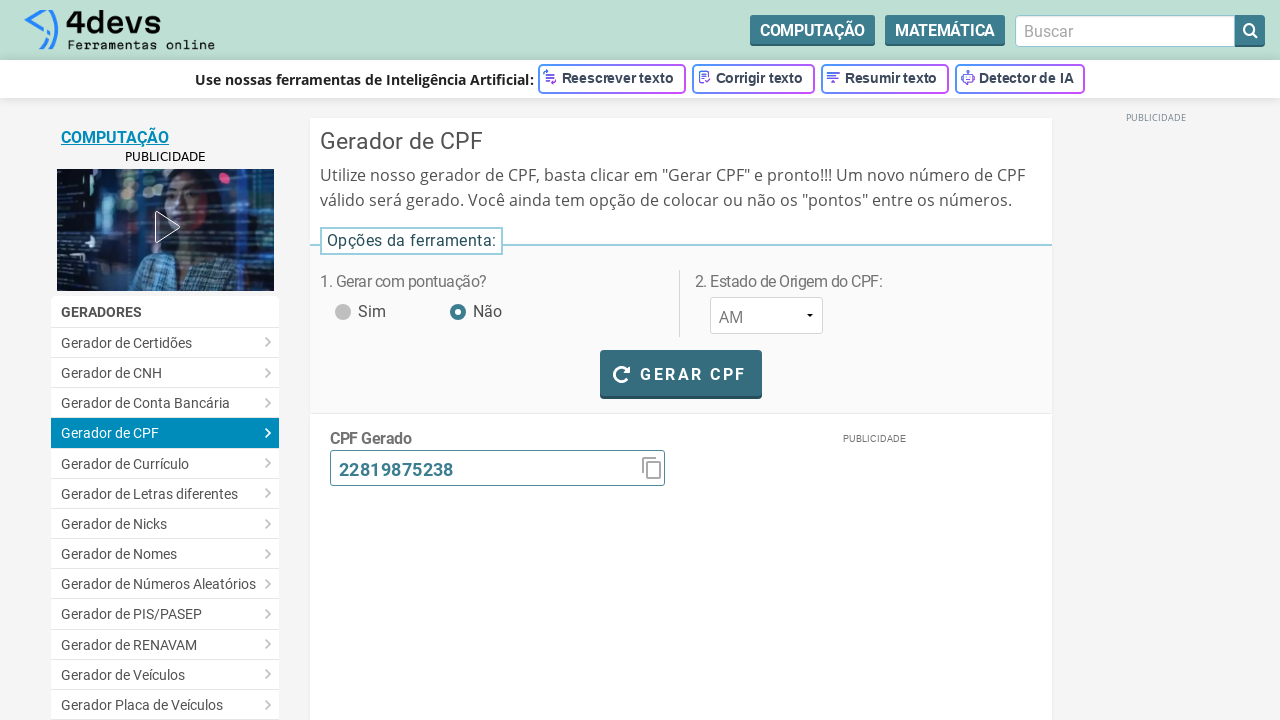

CPF generated and loaded
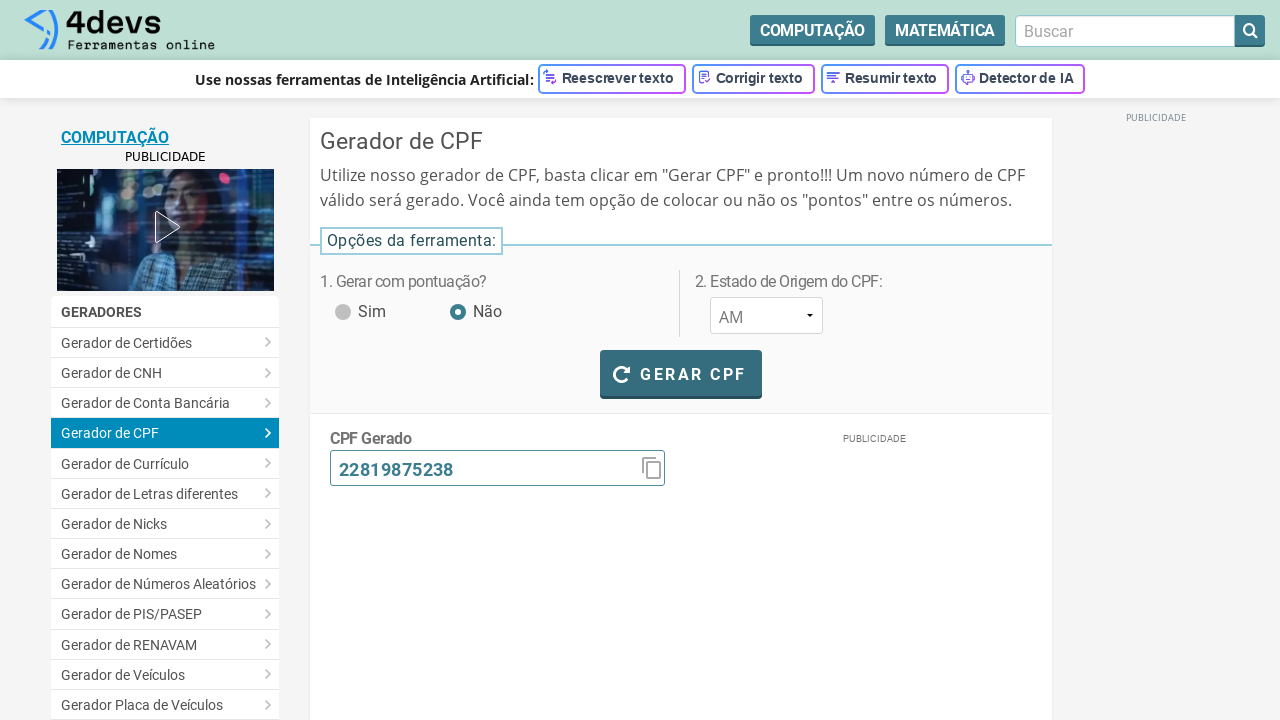

Retrieved generated CPF: 22819875238
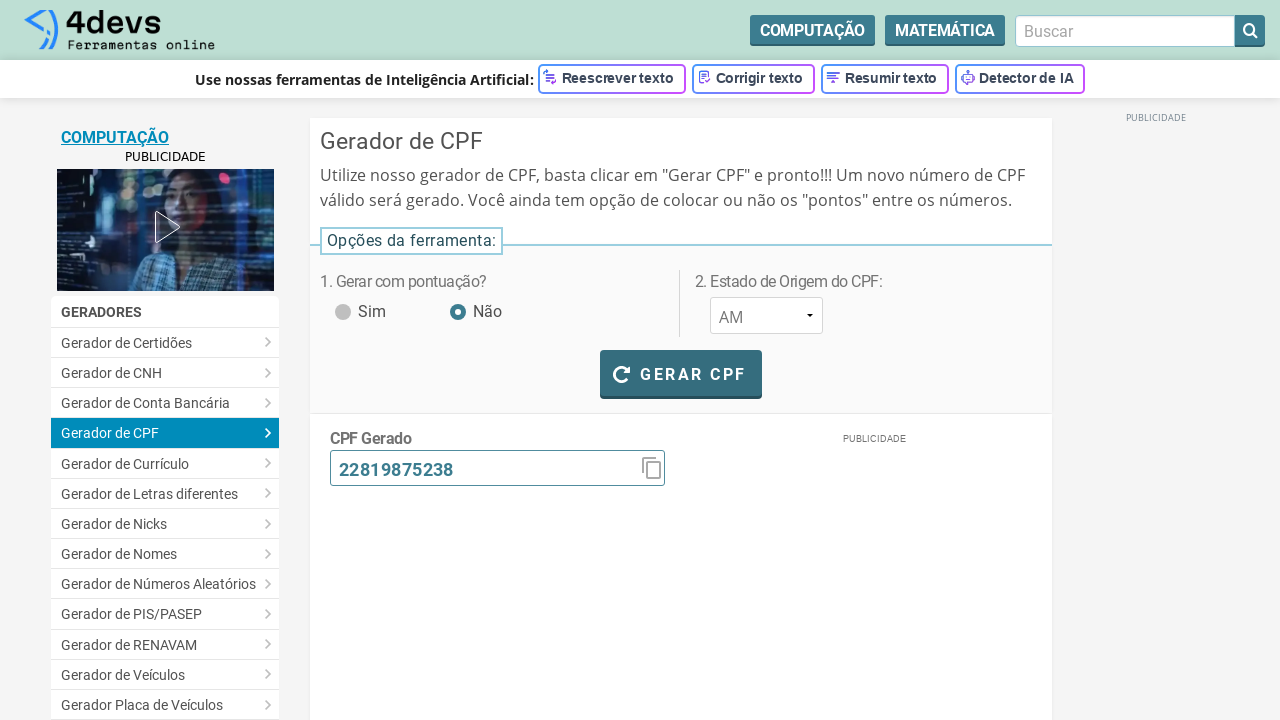

Clicked generate CPF button (attempt 7) at (681, 373) on #bt_gerar_cpf
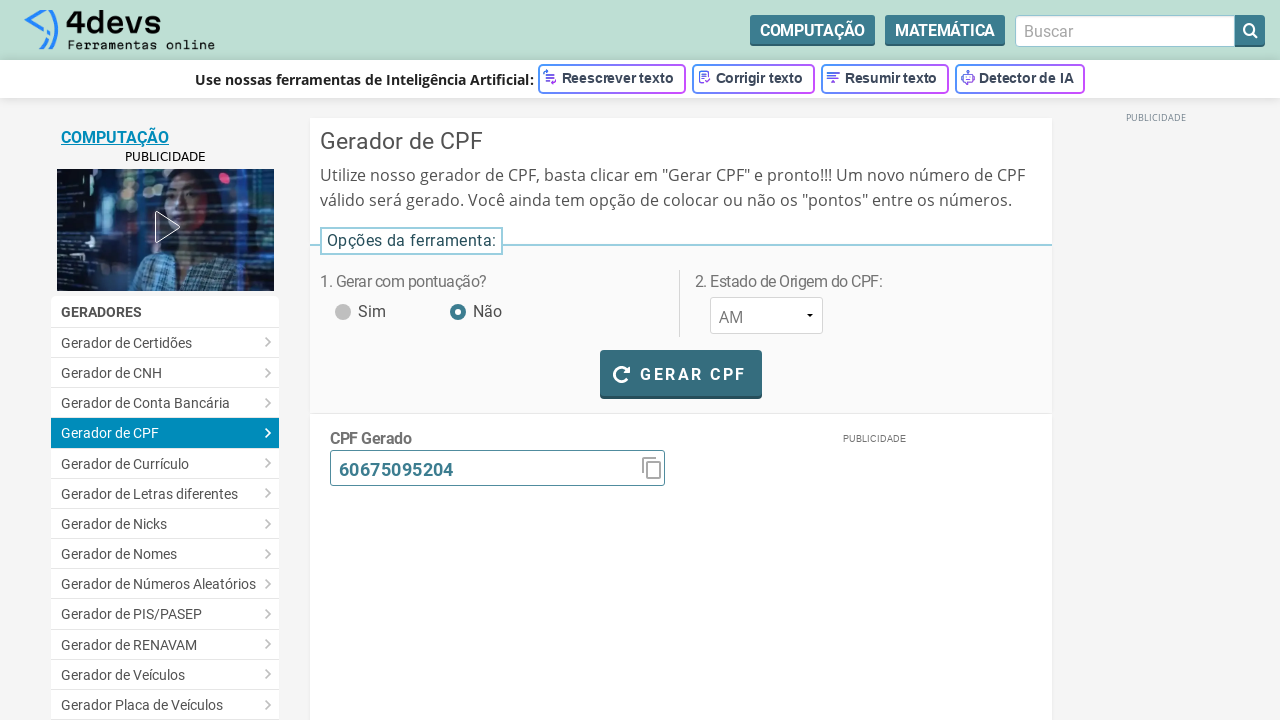

CPF generated and loaded
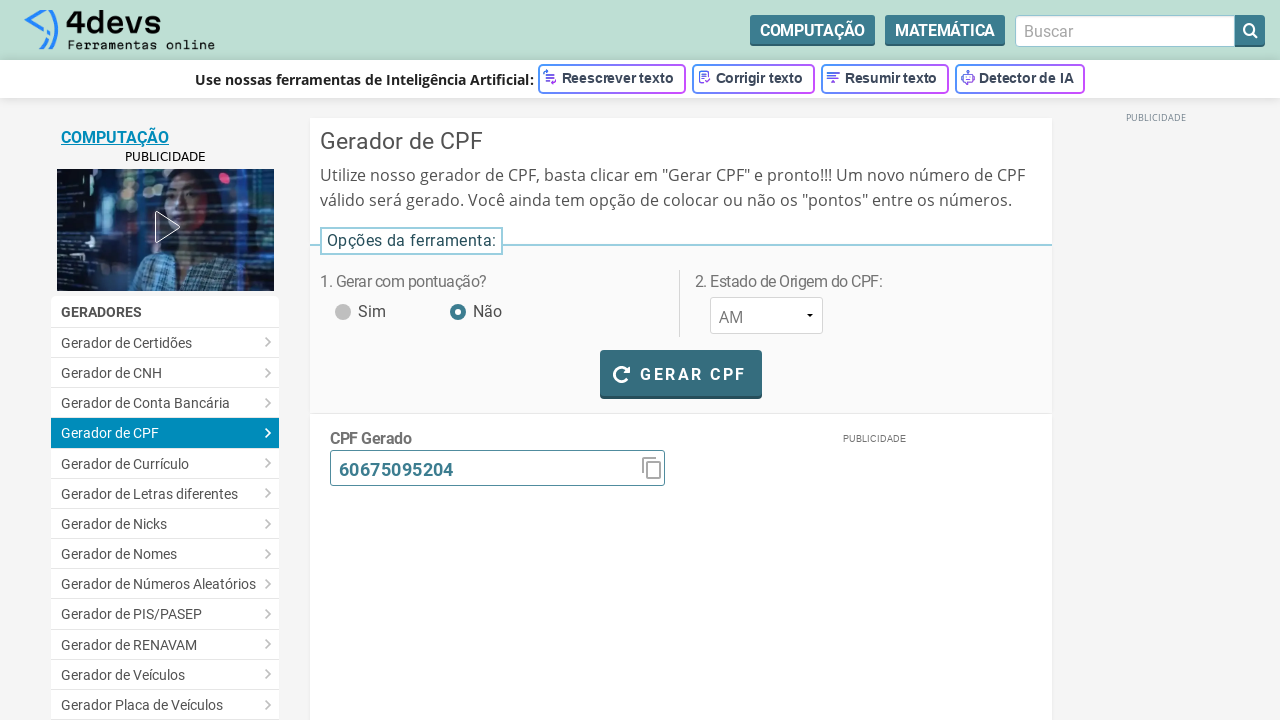

Retrieved generated CPF: 60675095204
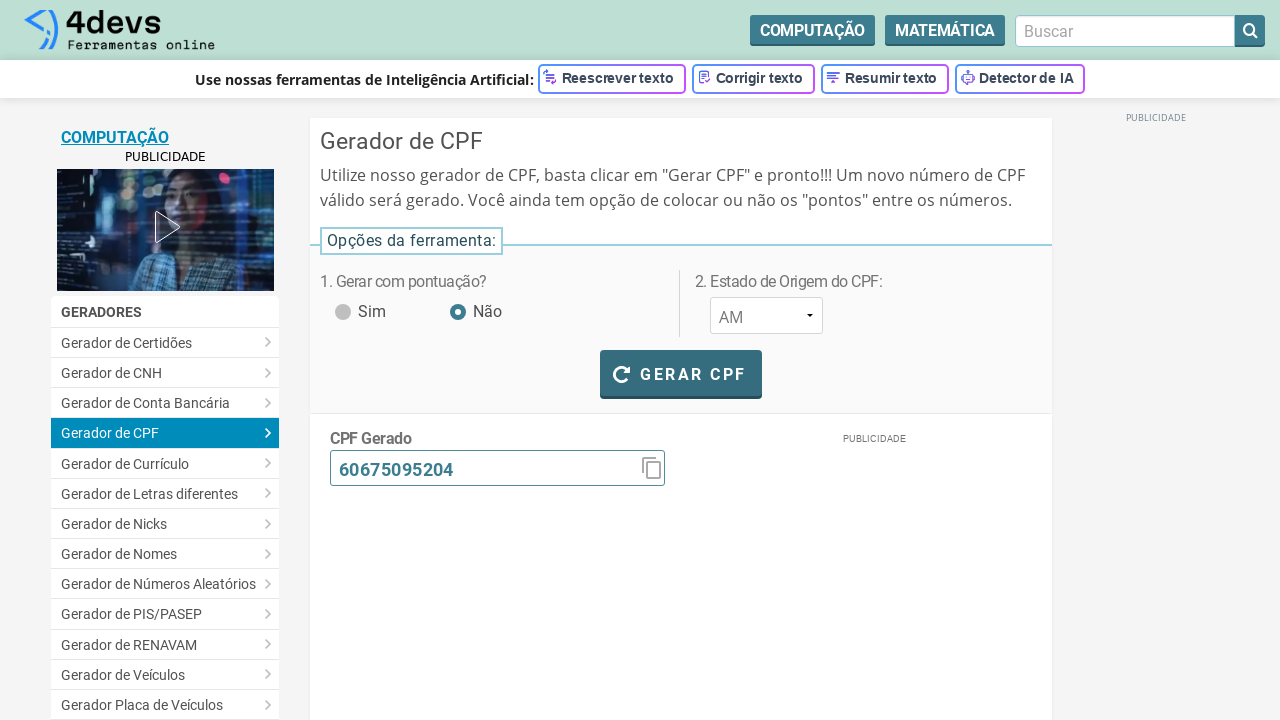

Clicked generate CPF button (attempt 8) at (681, 373) on #bt_gerar_cpf
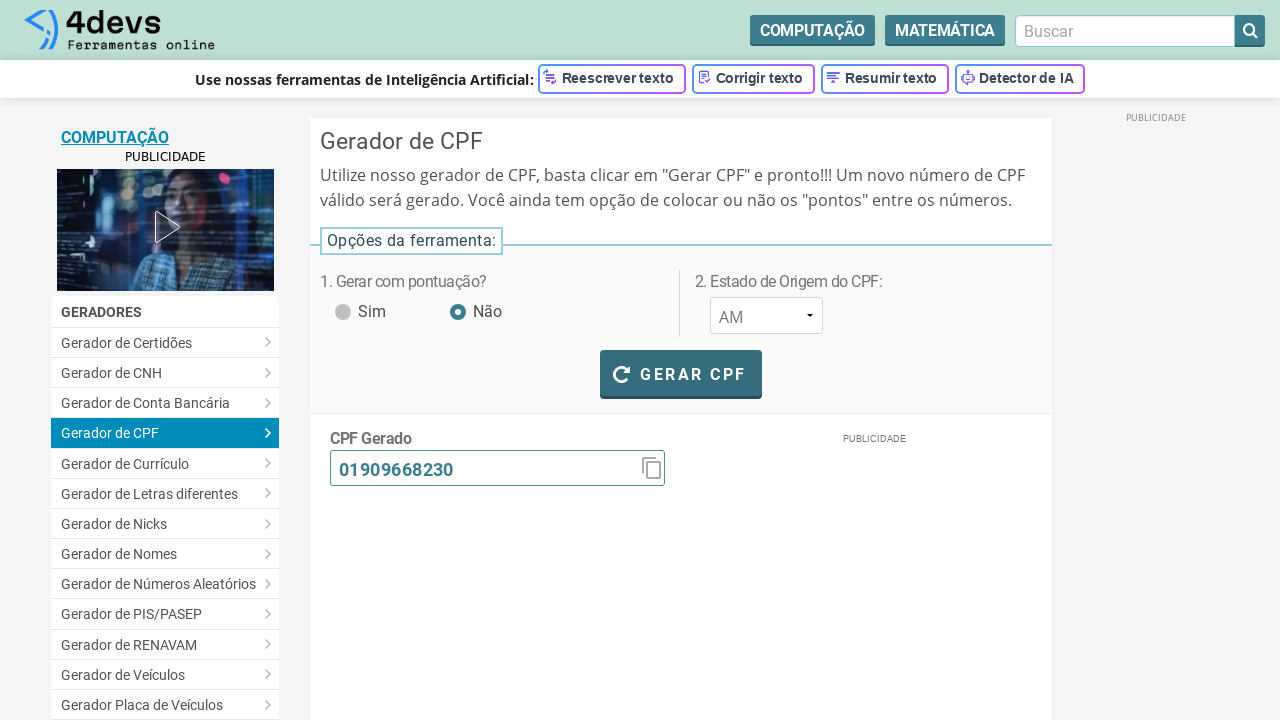

CPF generated and loaded
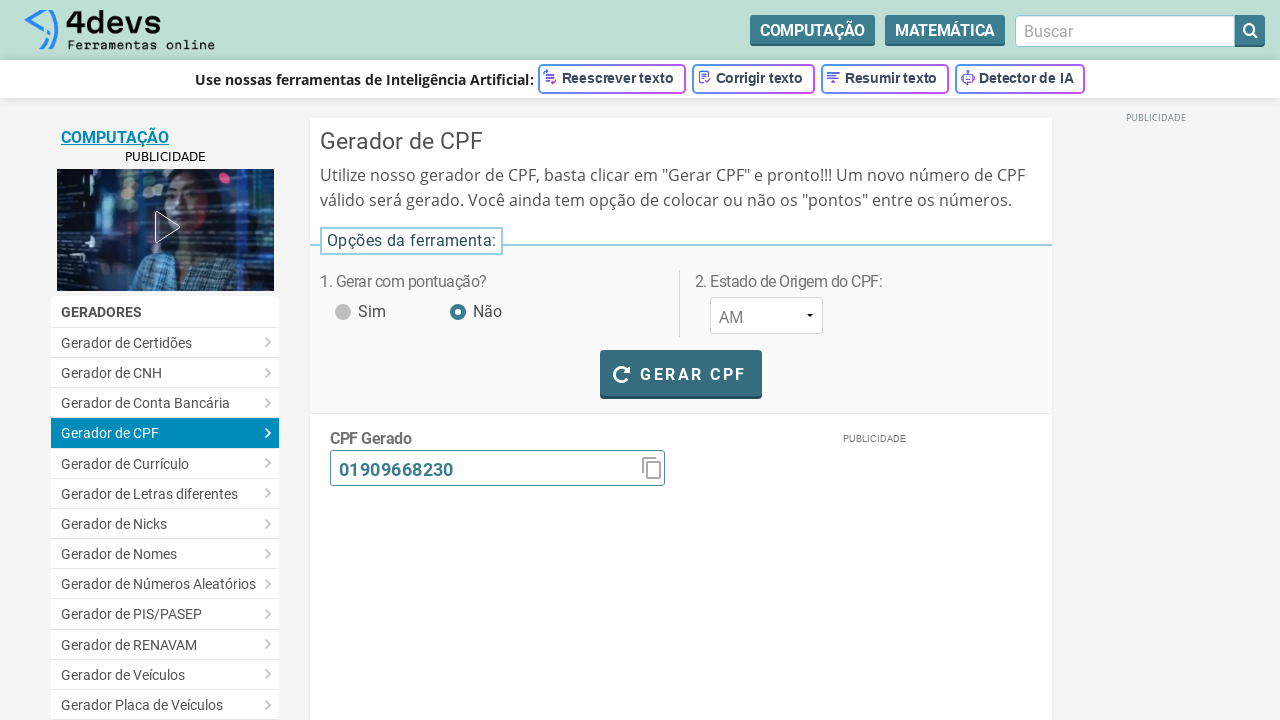

Retrieved generated CPF: 01909668230
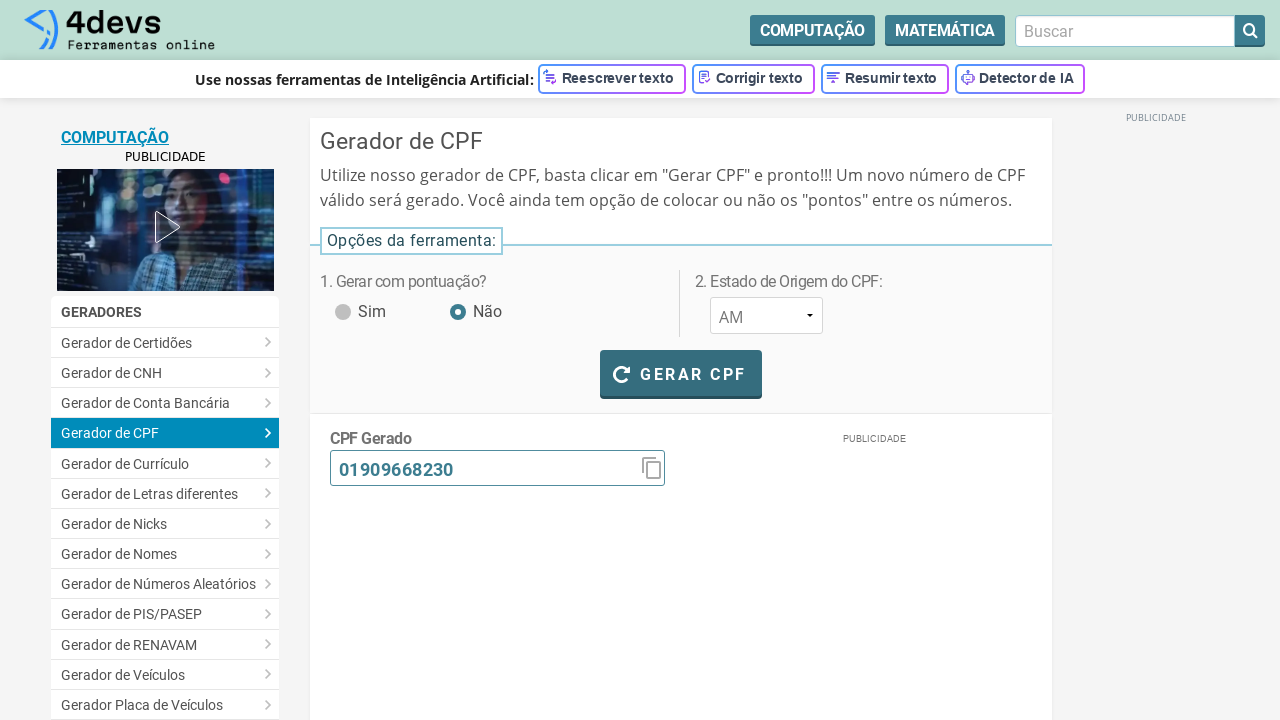

Clicked generate CPF button (attempt 9) at (681, 373) on #bt_gerar_cpf
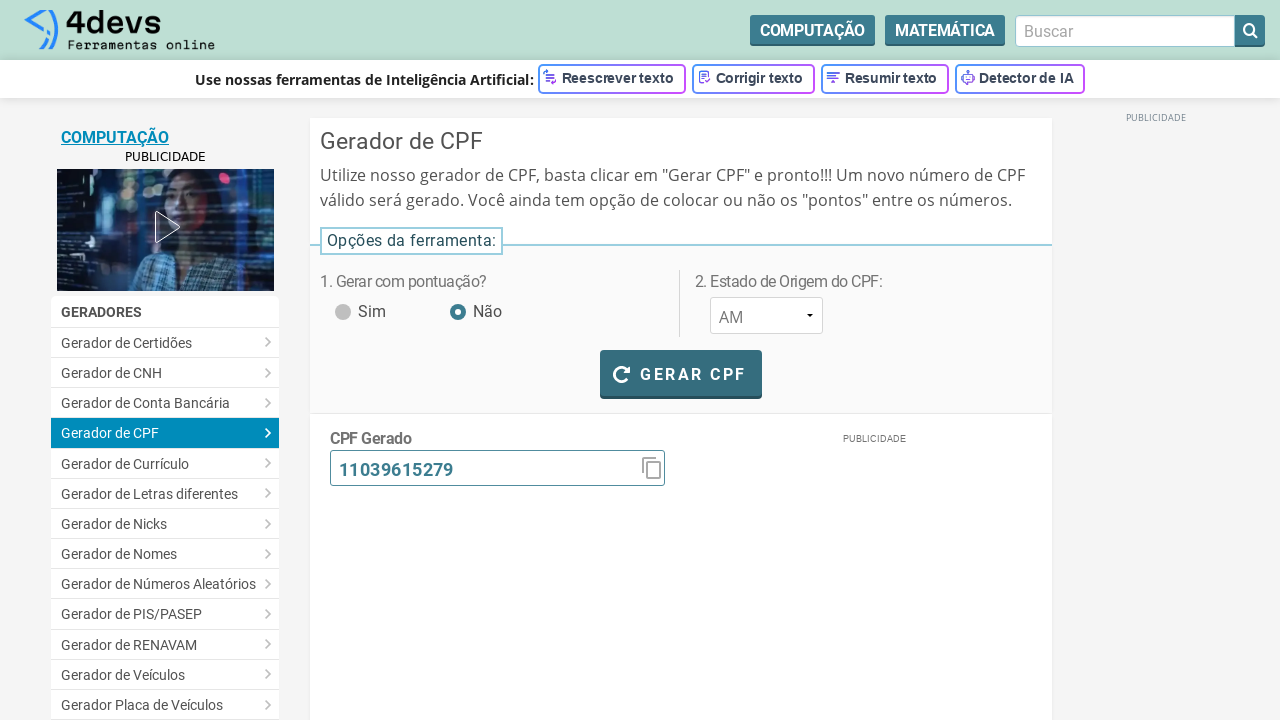

CPF generated and loaded
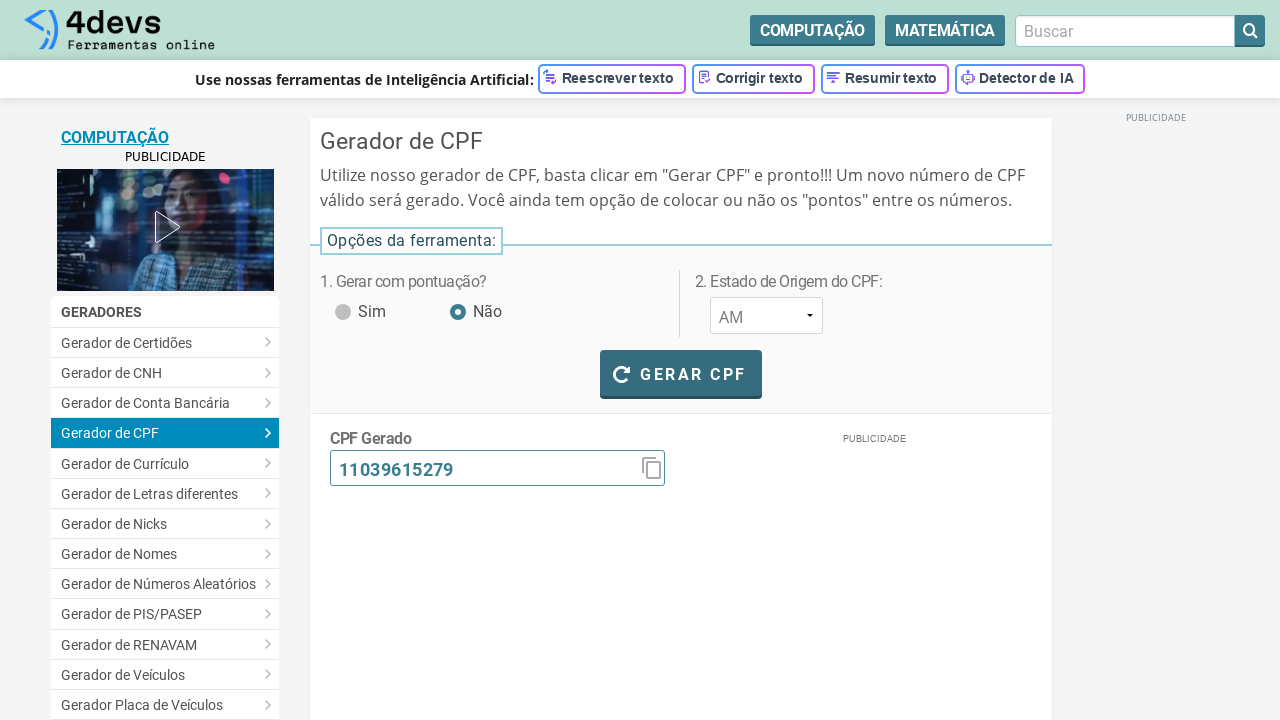

Retrieved generated CPF: 11039615279
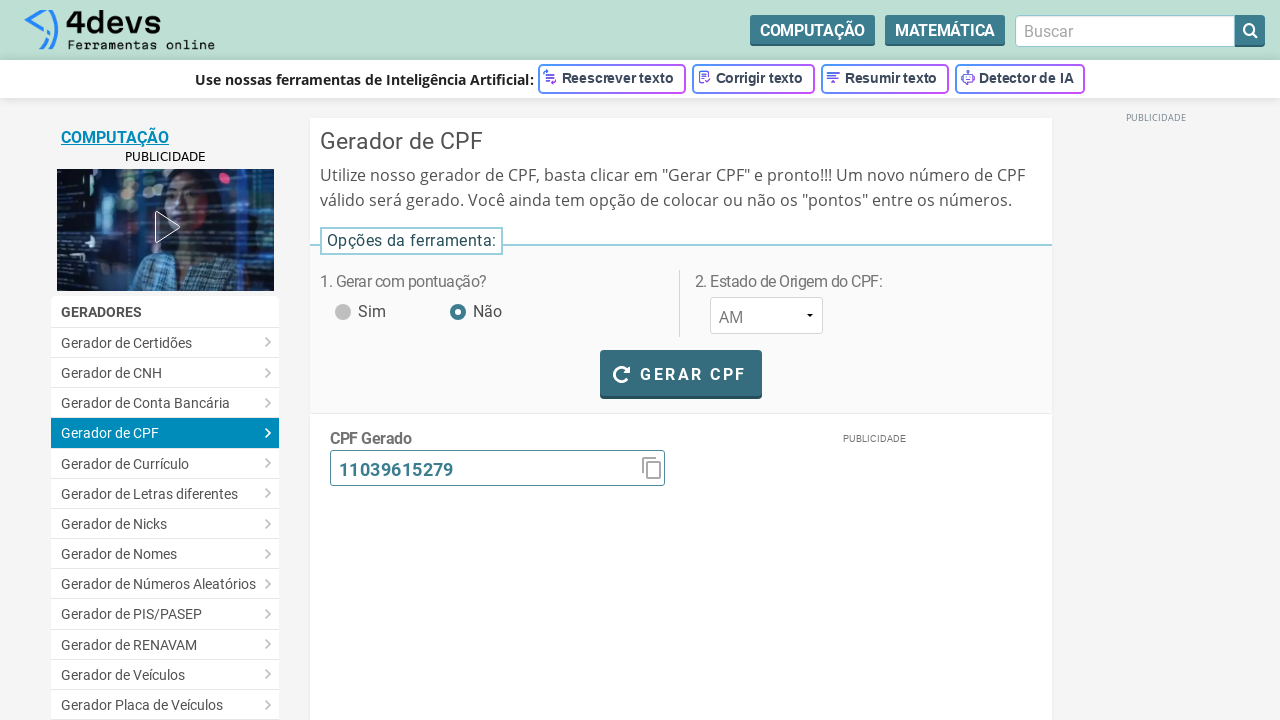

Clicked generate CPF button (attempt 10) at (681, 373) on #bt_gerar_cpf
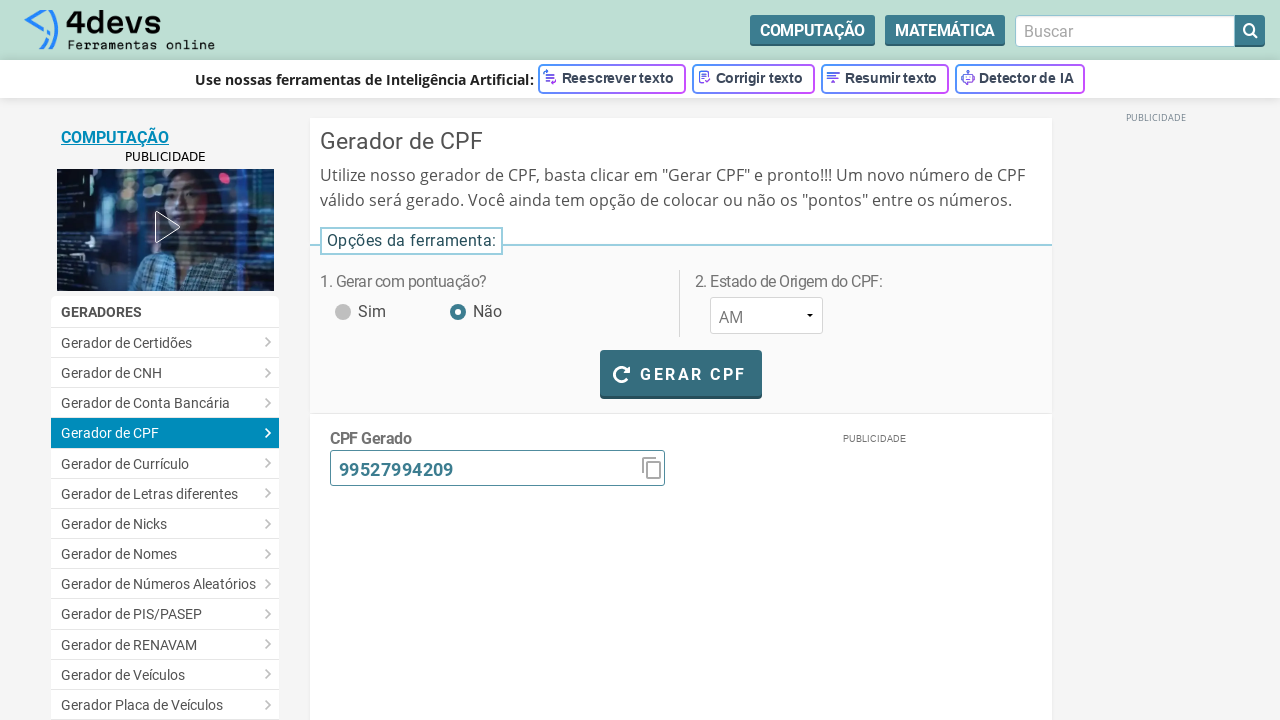

CPF generated and loaded
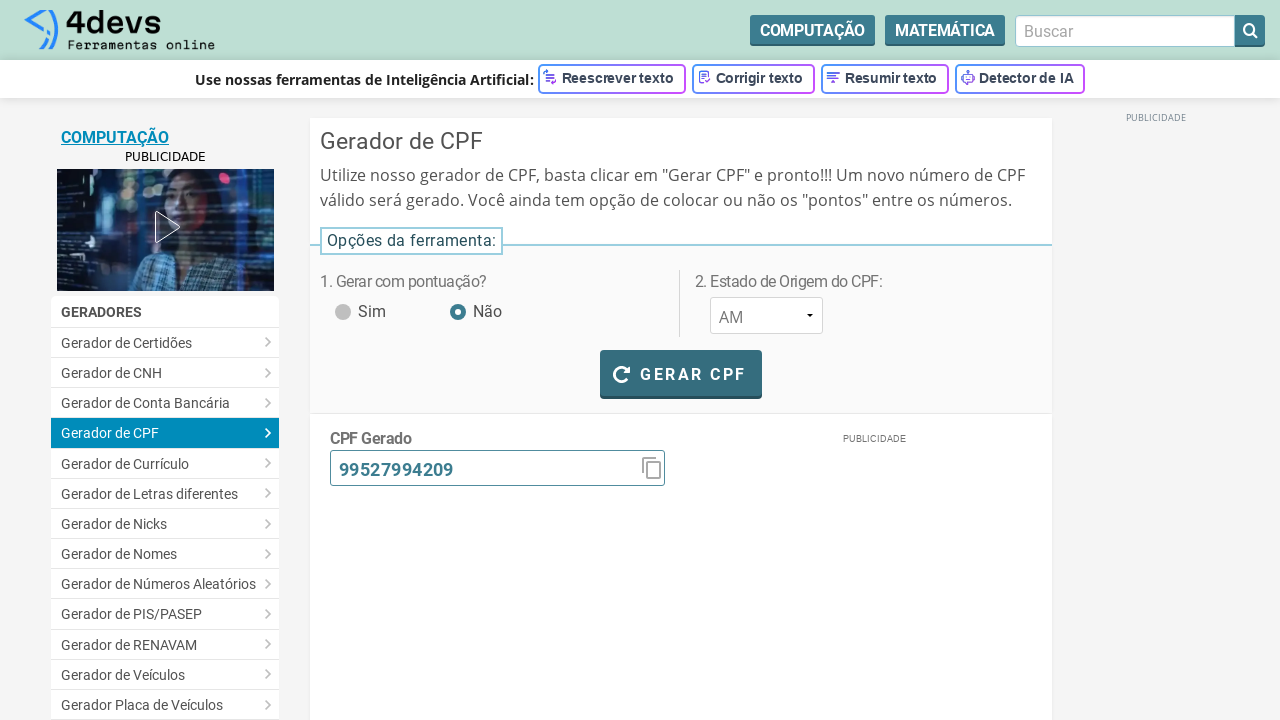

Retrieved generated CPF: 99527994209
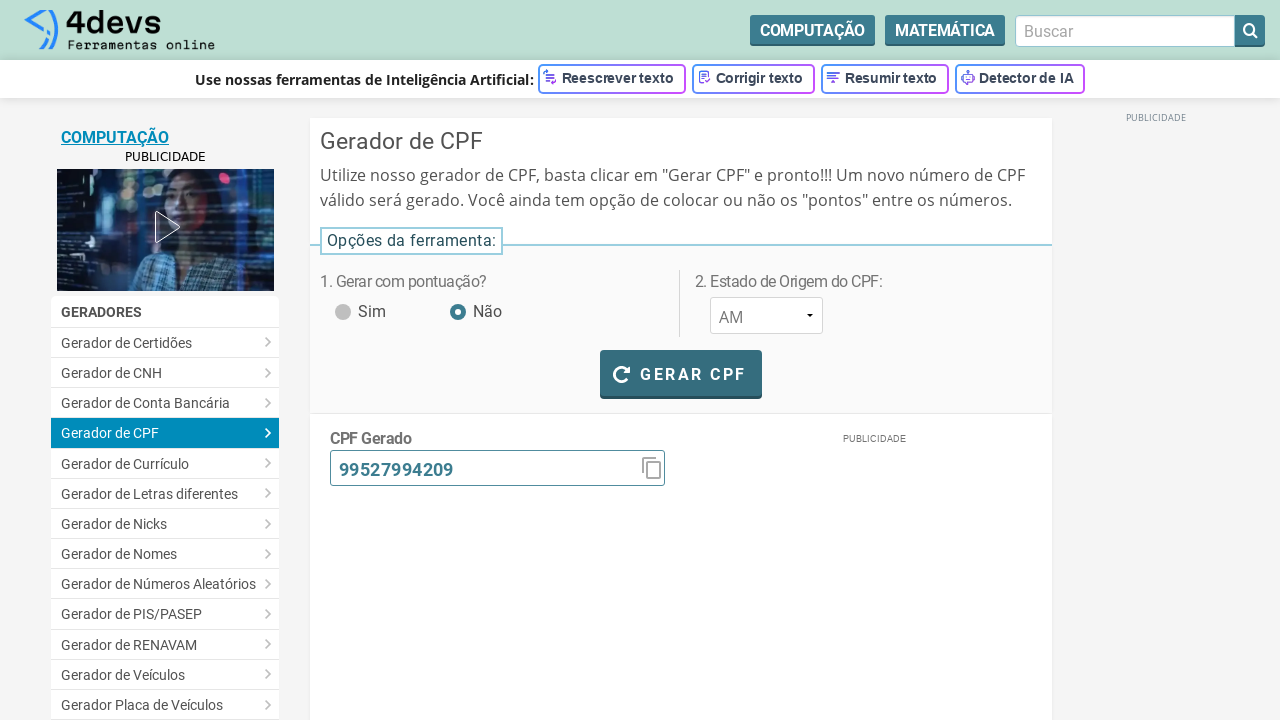

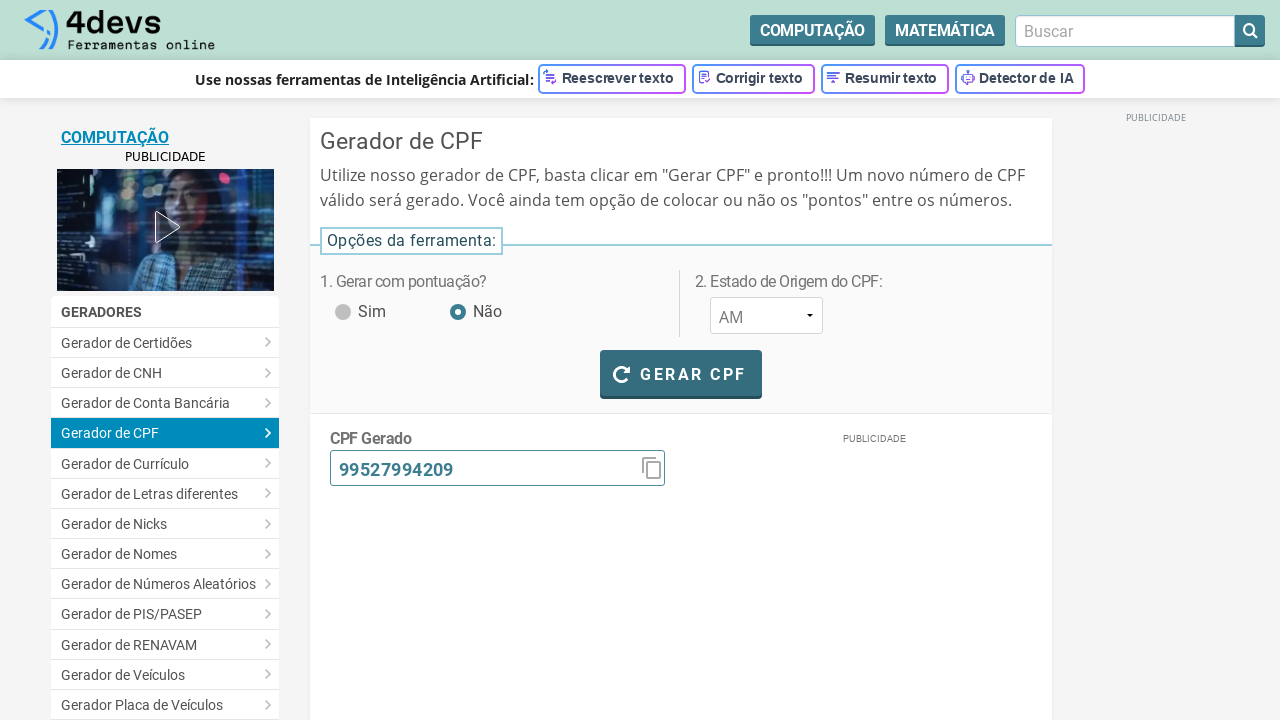